Tests PostMarket website by clicking on a product item and then clicking a button on the product page

Starting URL: https://www.postmarket.am/

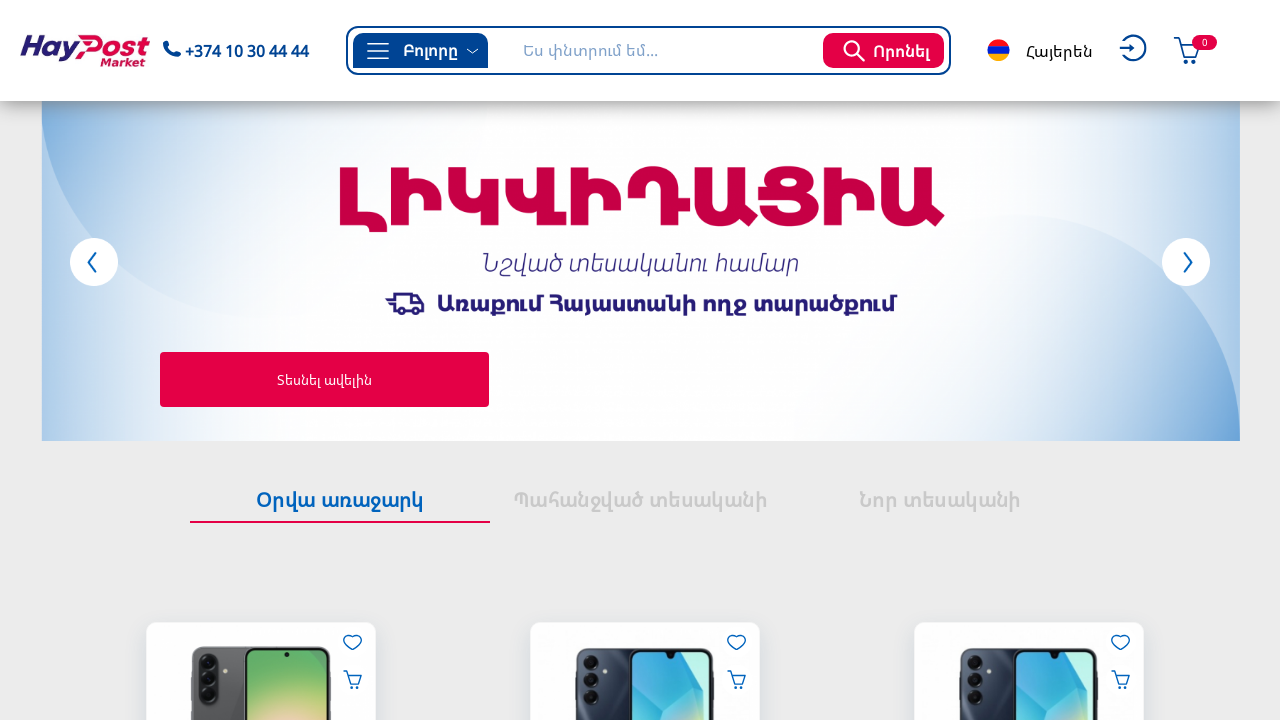

Clicked on a product item in the catalog at (261, 360) on #full-width-tabpanel-0 >> div >> a >> p
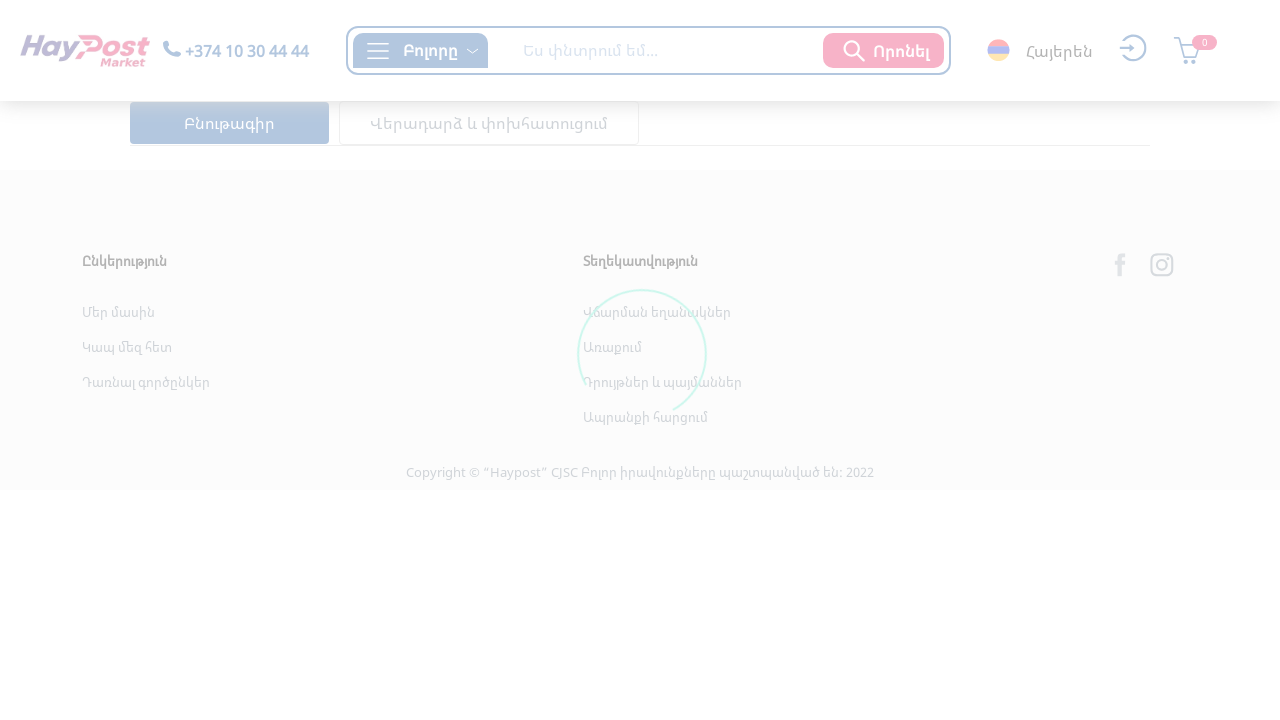

Waited for product page to fully load
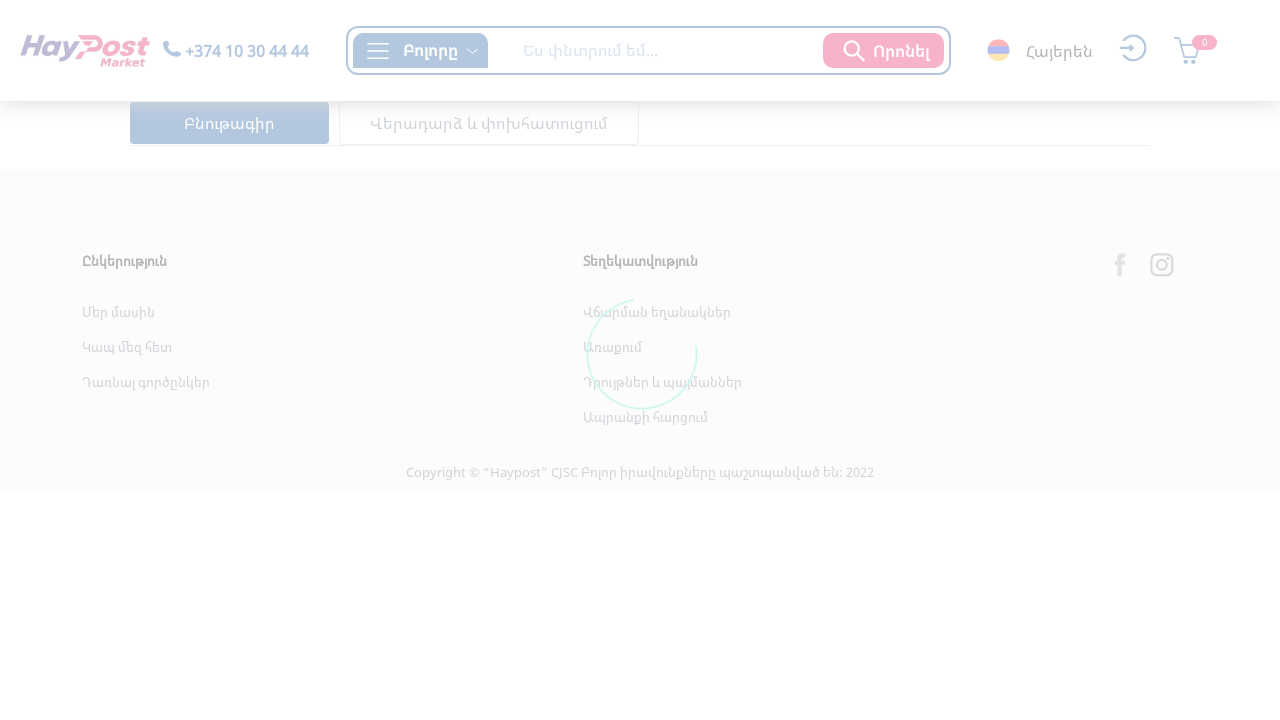

Clicked action button on product page at (884, 50) on #root >> div >> button
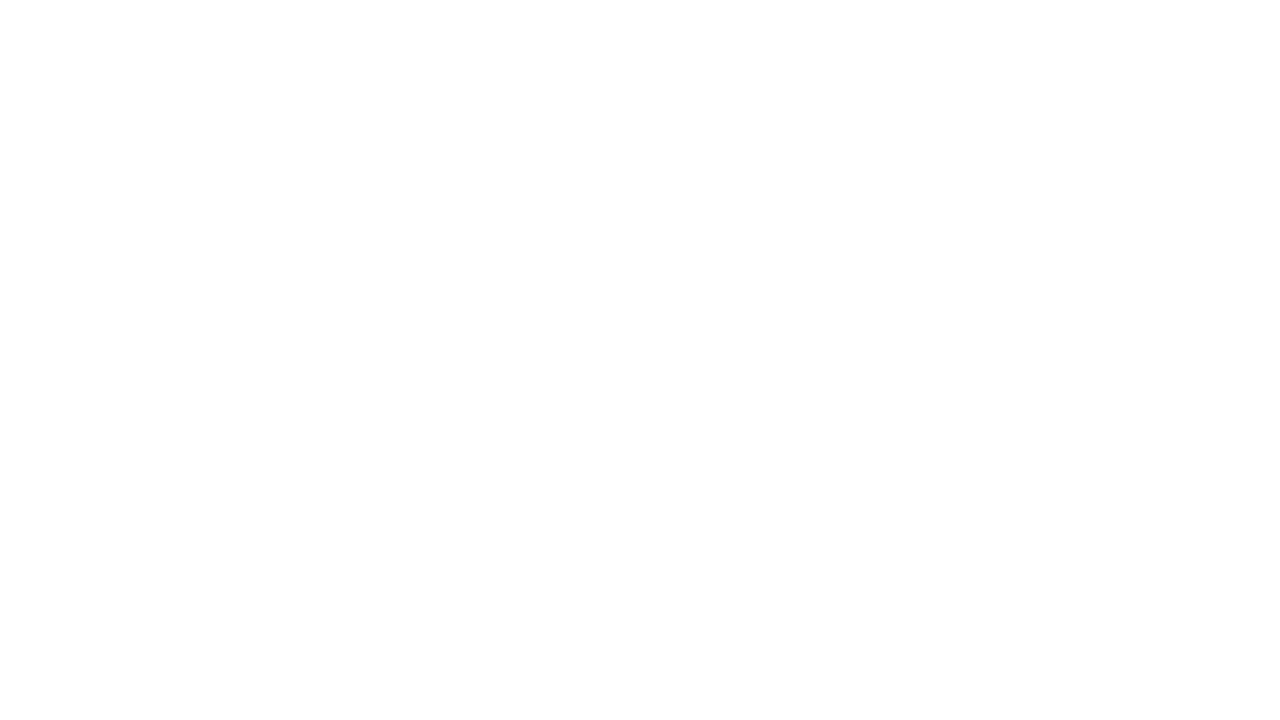

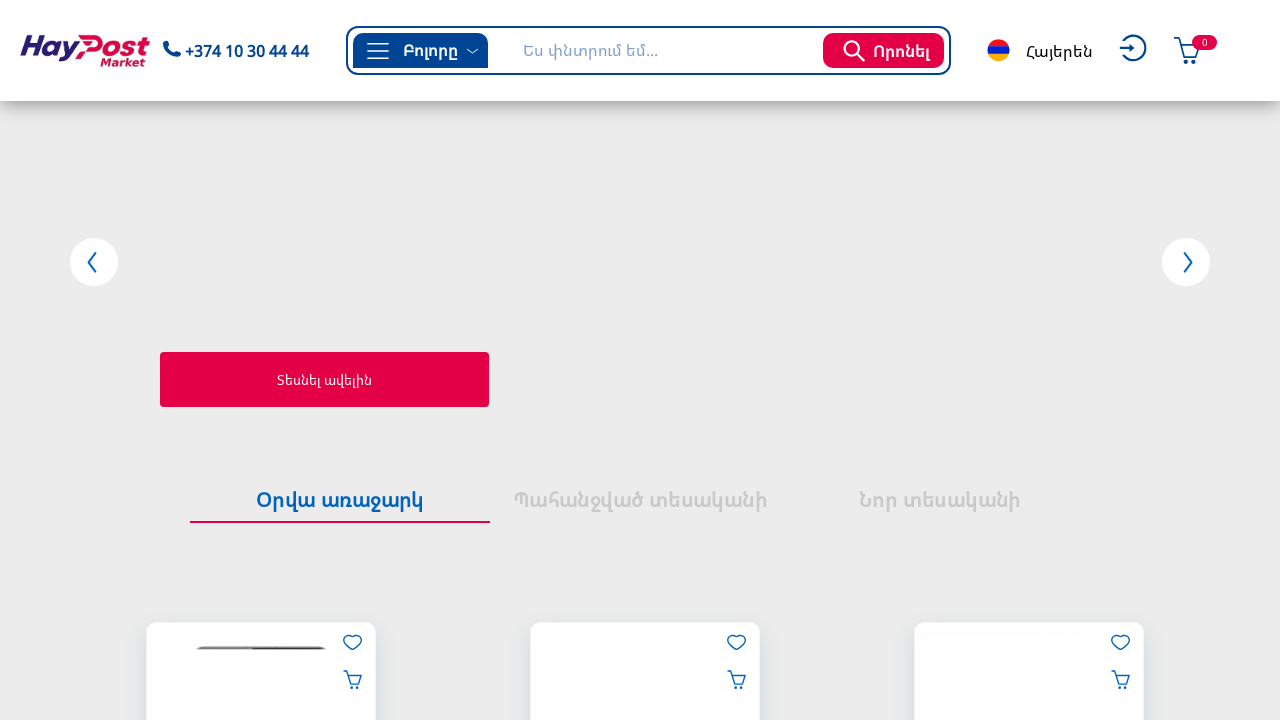